Tests search functionality by typing different names into the search field on a banking demo site

Starting URL: http://zero.webappsecurity.com/index.html

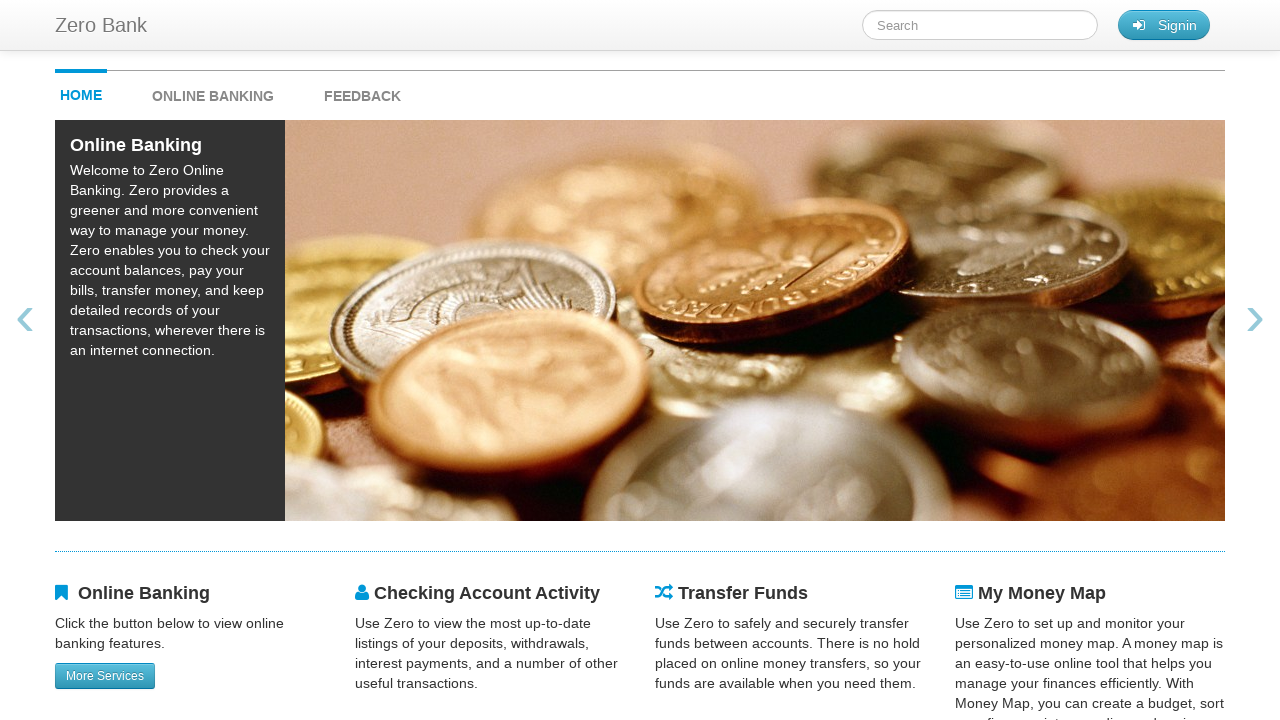

Typed 'Mike' into the search field on #searchTerm
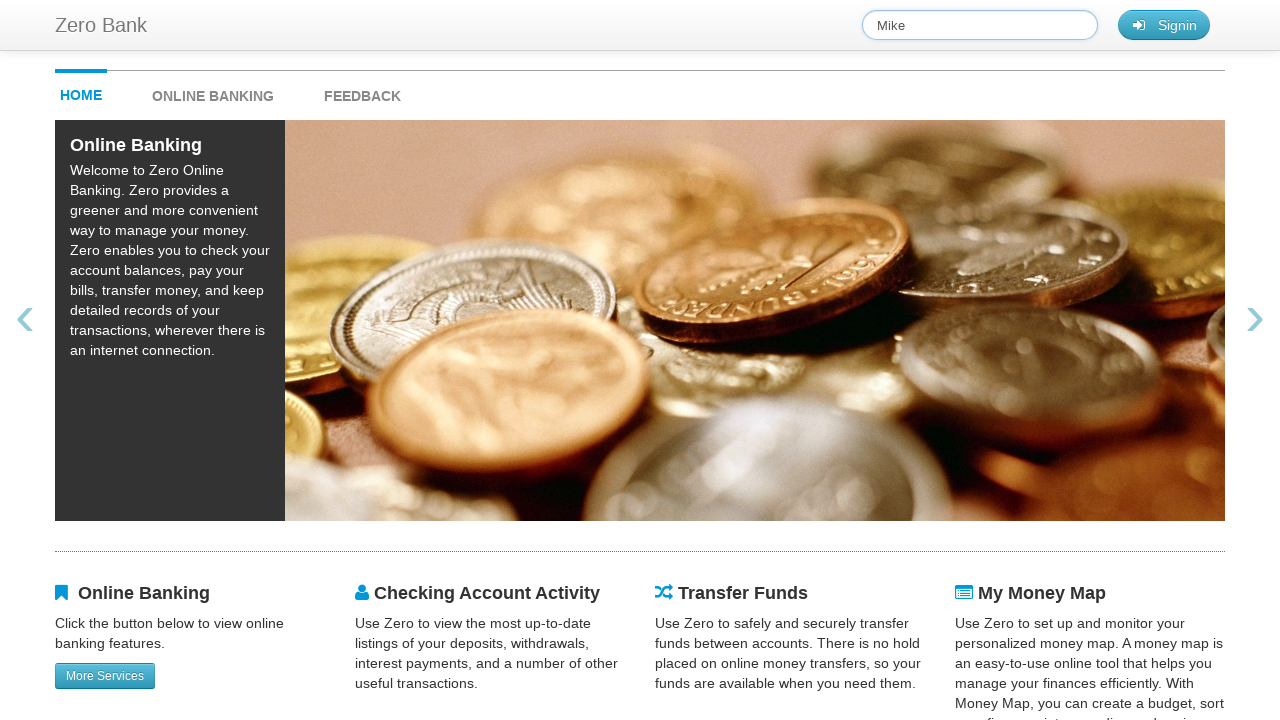

Typed 'Jhon' into the search field on #searchTerm
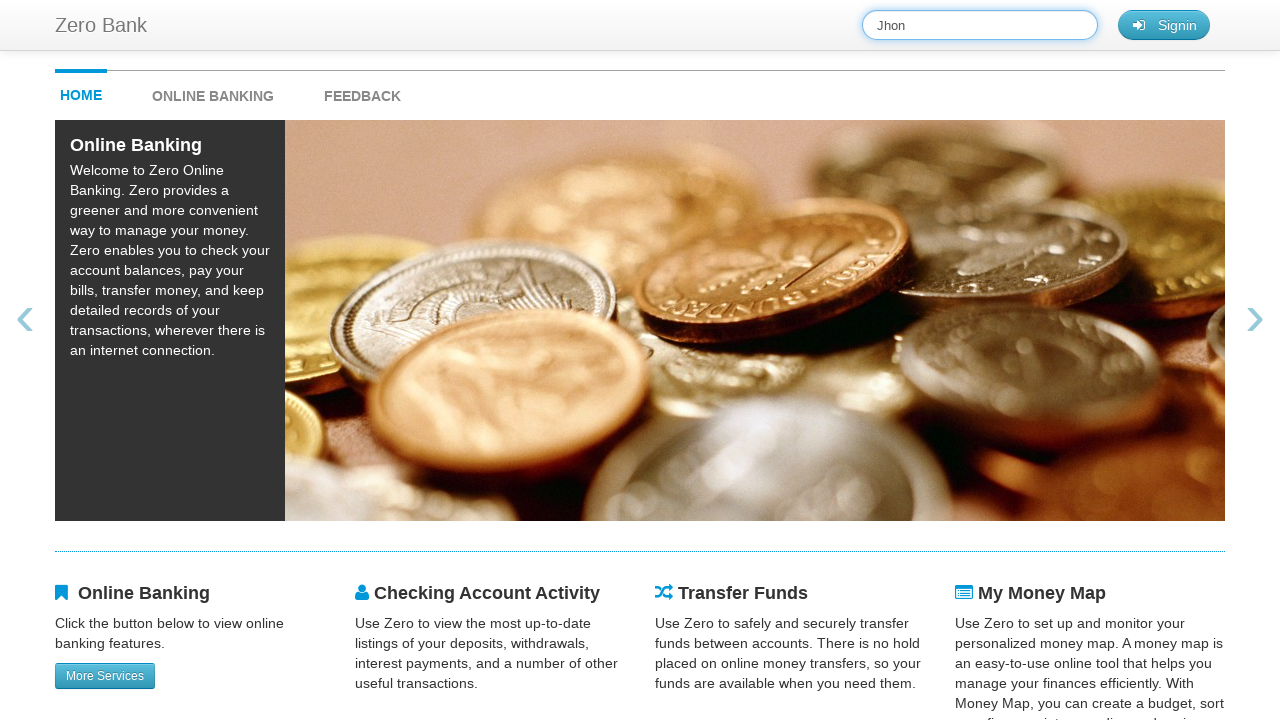

Typed 'Peter' into the search field on #searchTerm
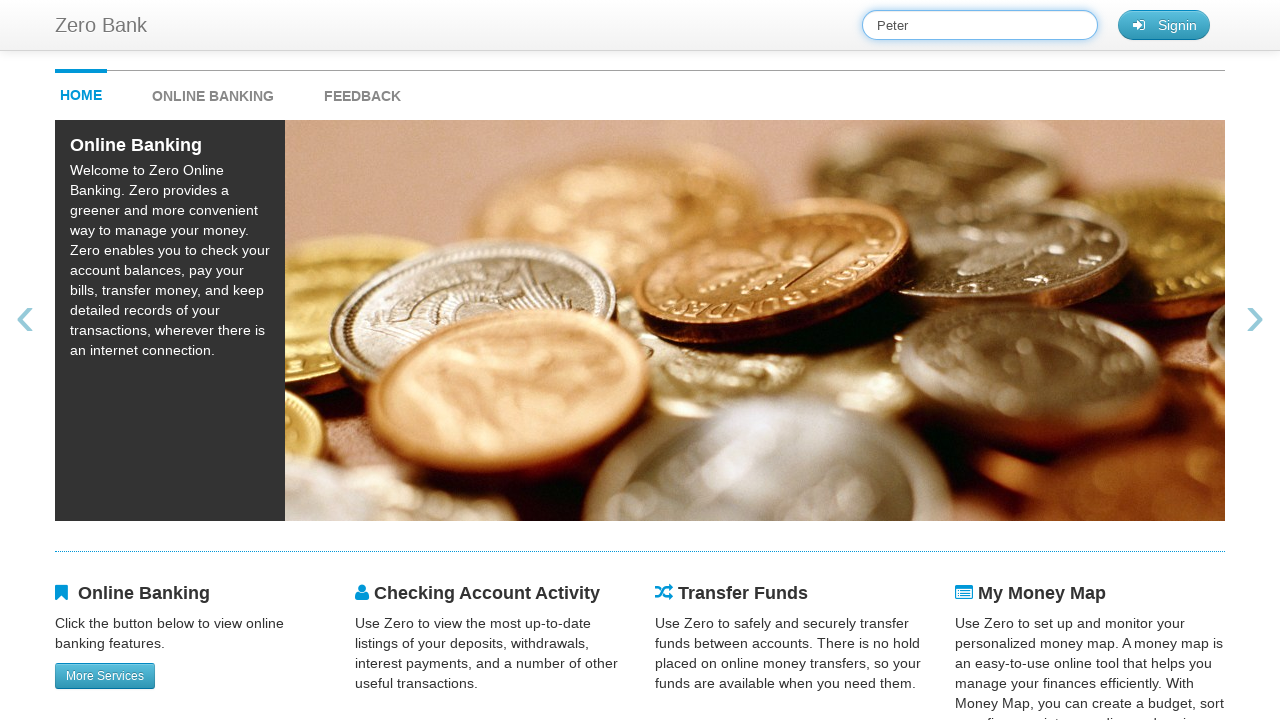

Typed 'Alice' into the search field on #searchTerm
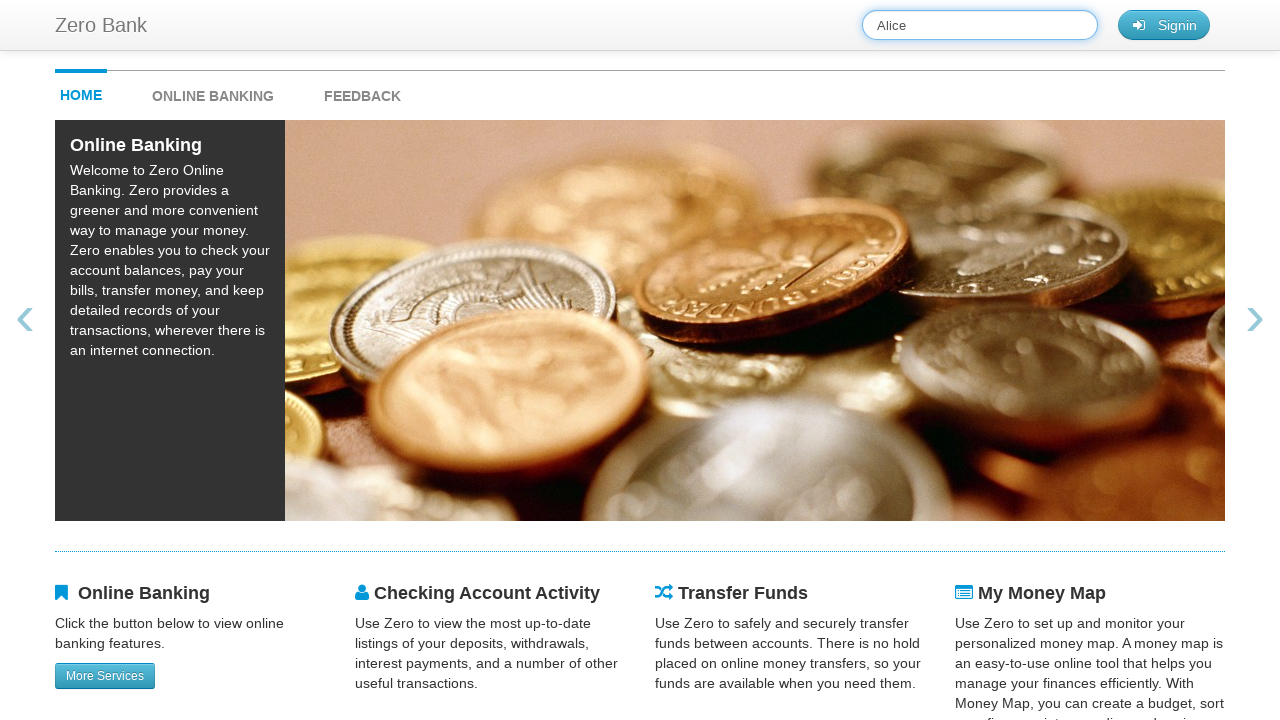

Typed 'Bob' into the search field on #searchTerm
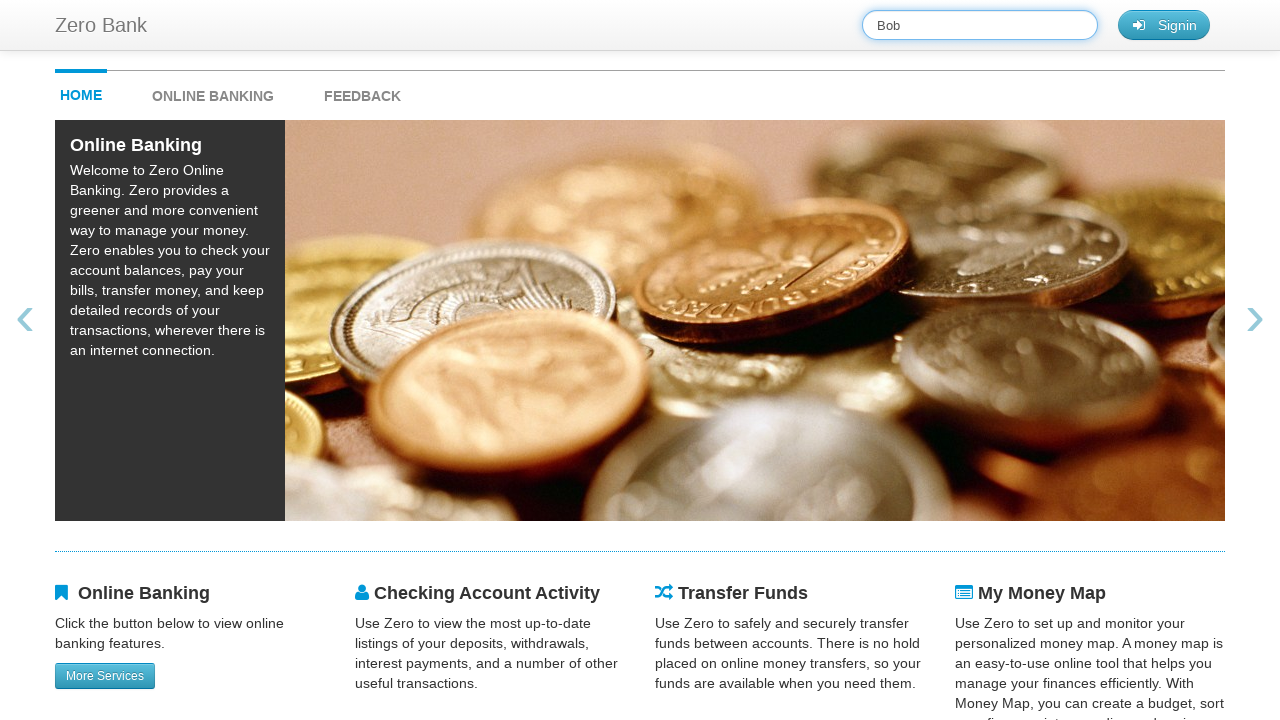

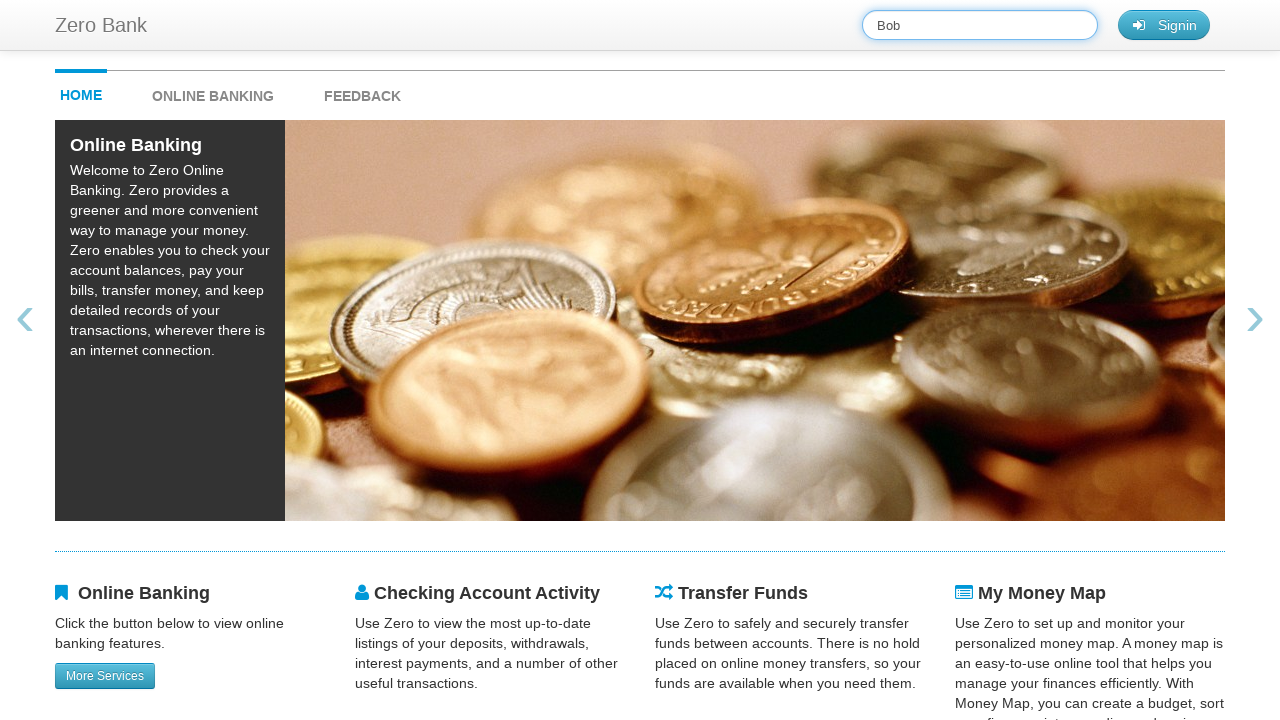